Tests drag and drop functionality by dragging a source element and dropping it onto a target element within an iframe on the jQuery UI demo page.

Starting URL: https://jqueryui.com/droppable/

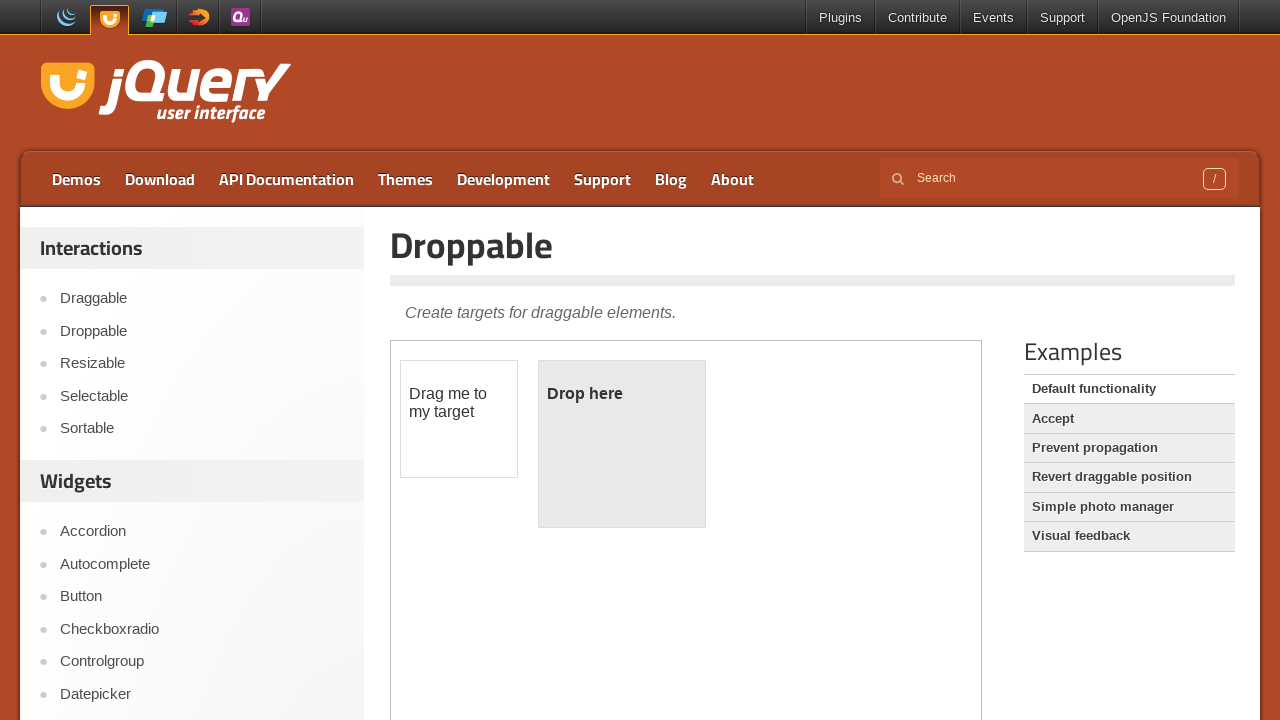

Navigated to jQuery UI droppable demo page
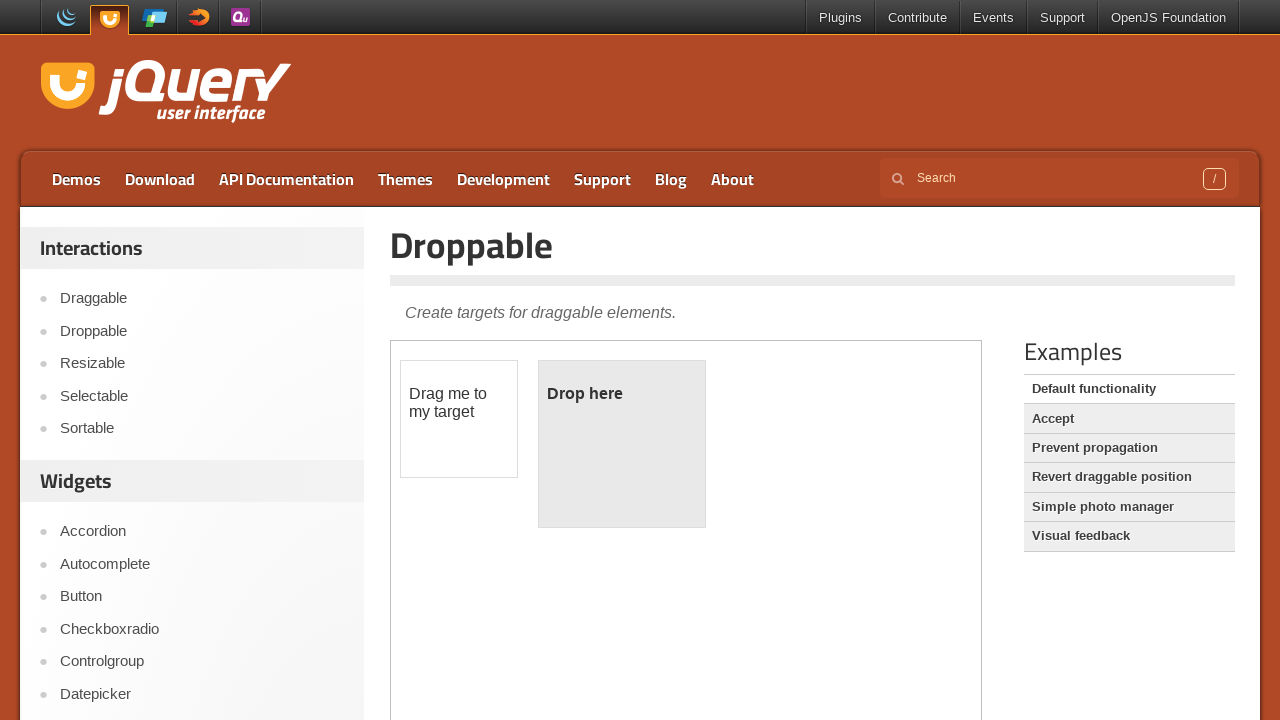

Located the demo iframe
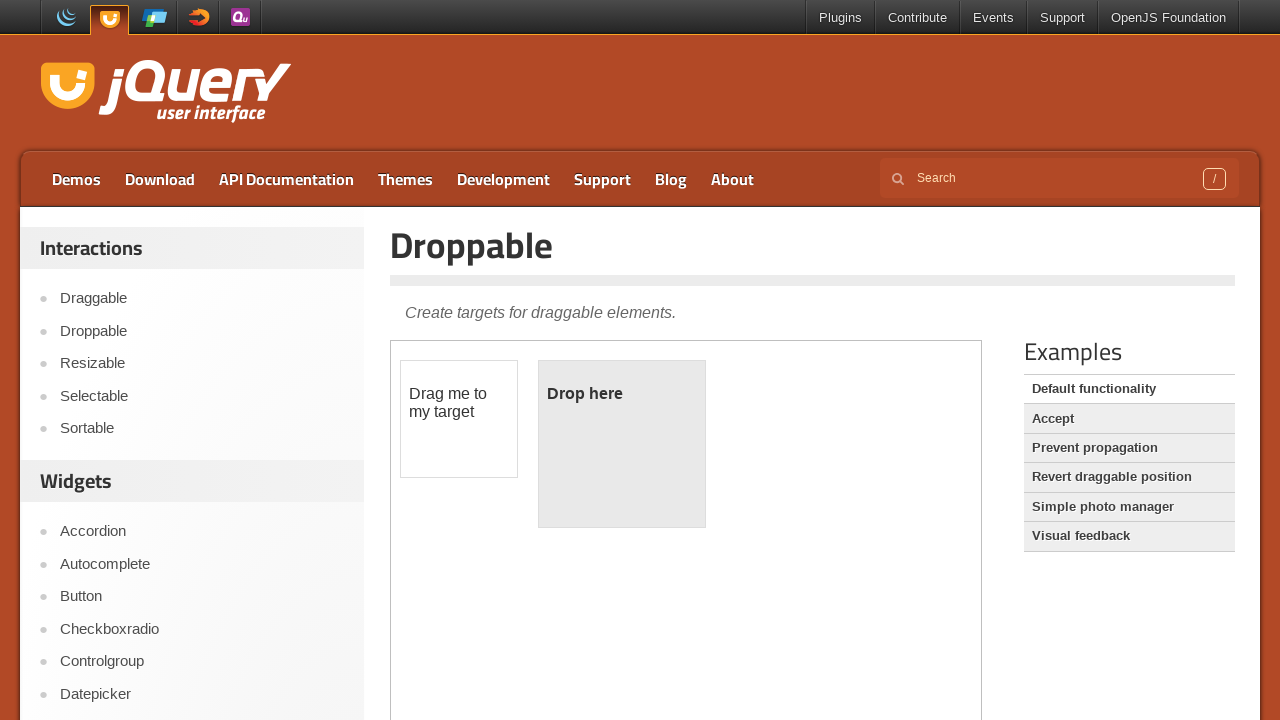

Located the draggable source element
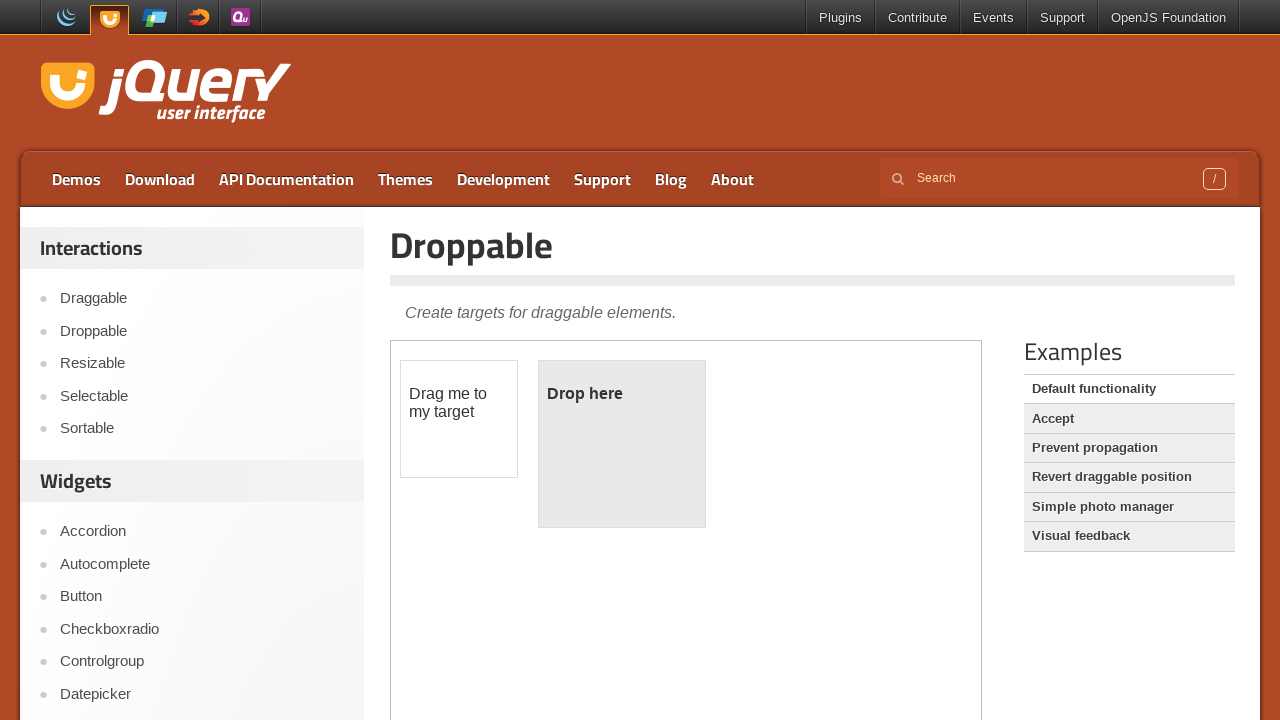

Located the droppable target element
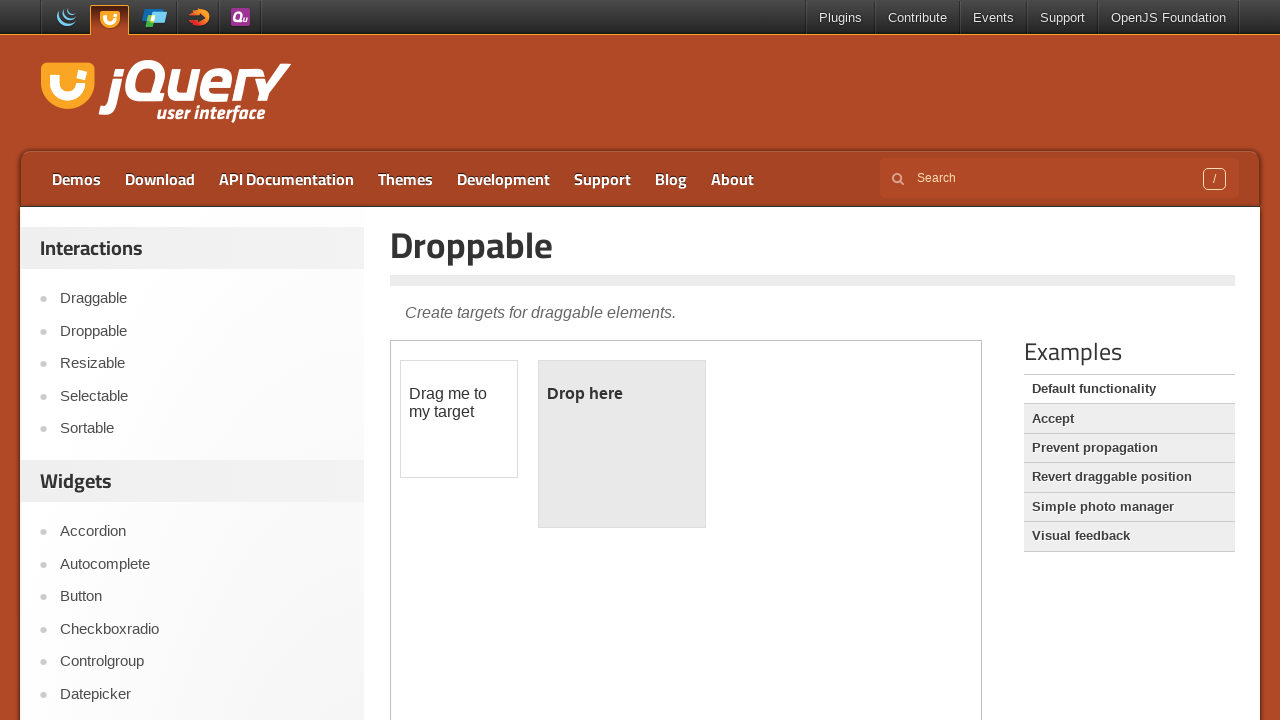

Dragged source element to target element at (622, 444)
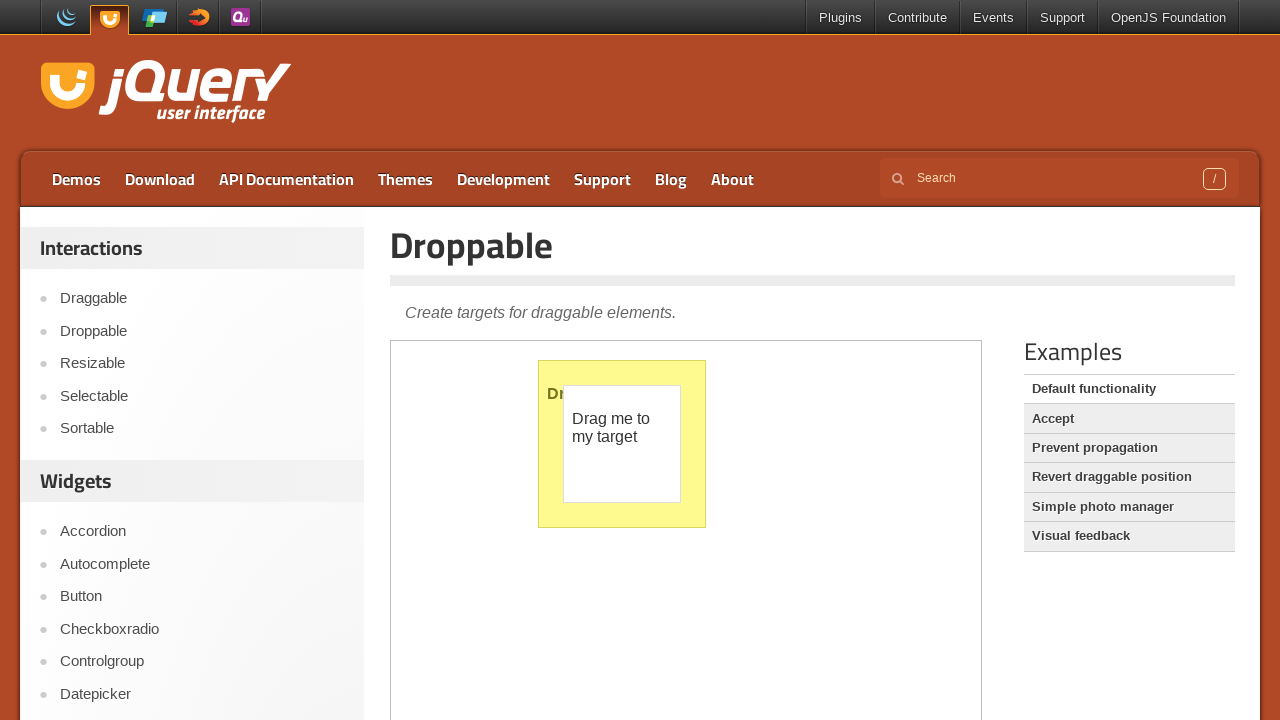

Verified drop was successful - target element text changed to 'Dropped!'
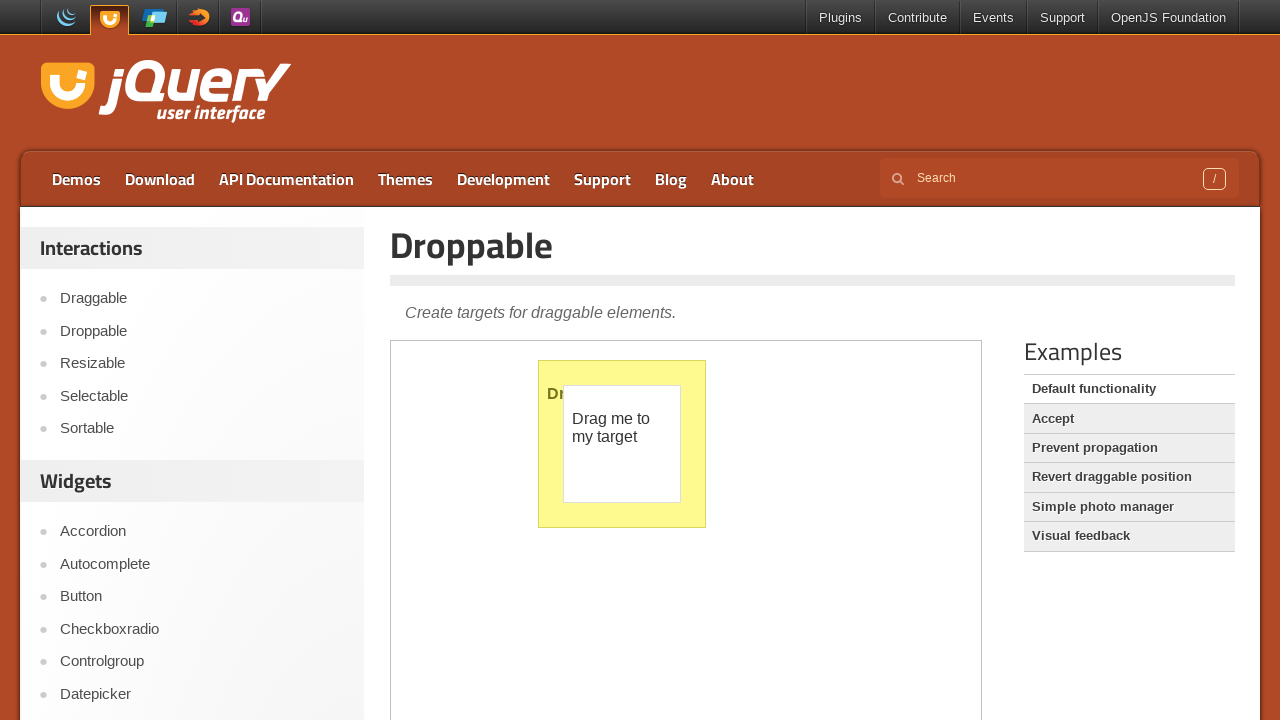

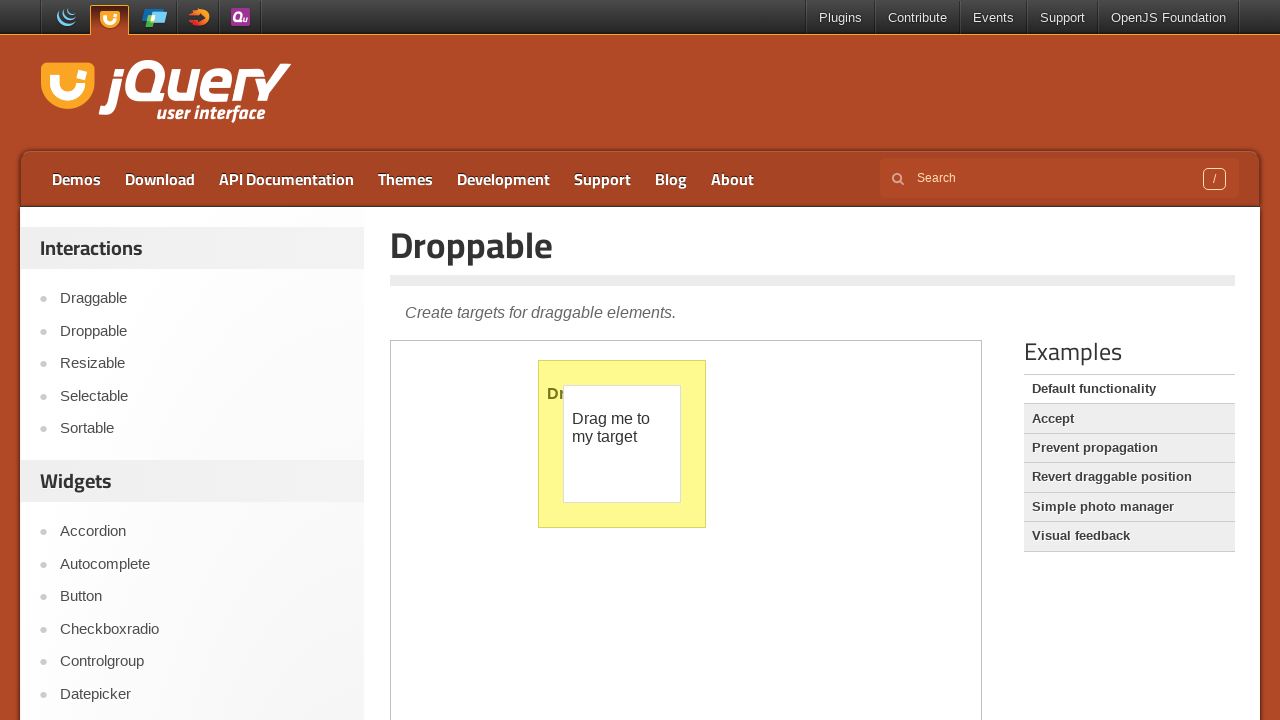